Tests that the counter displays the current number of todo items

Starting URL: https://demo.playwright.dev/todomvc

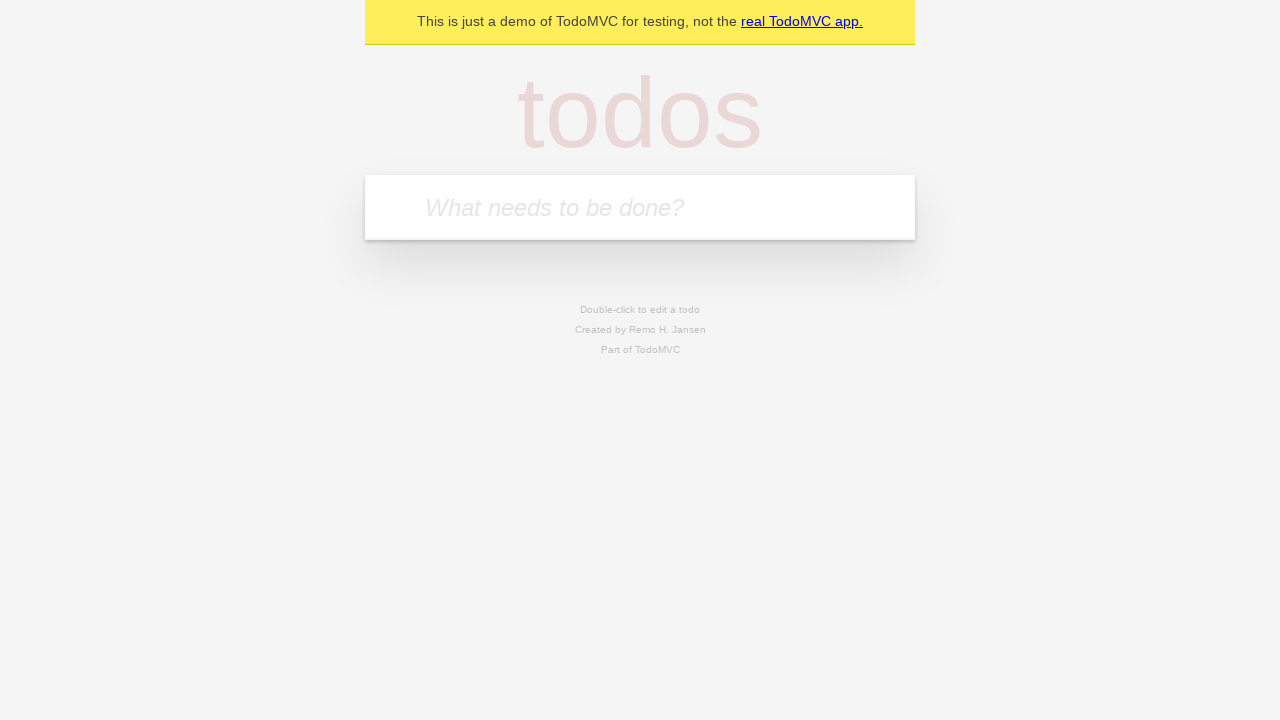

Located the 'What needs to be done?' input field
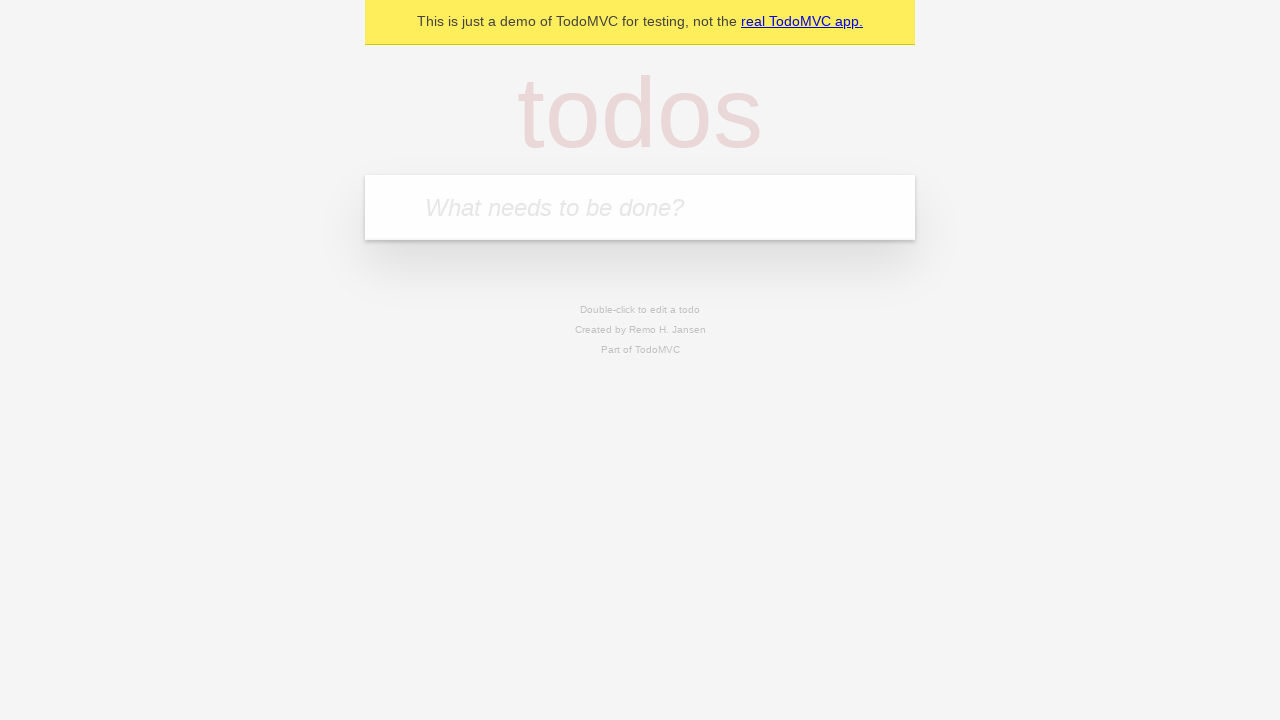

Filled input field with 'buy some cheese' on internal:attr=[placeholder="What needs to be done?"i]
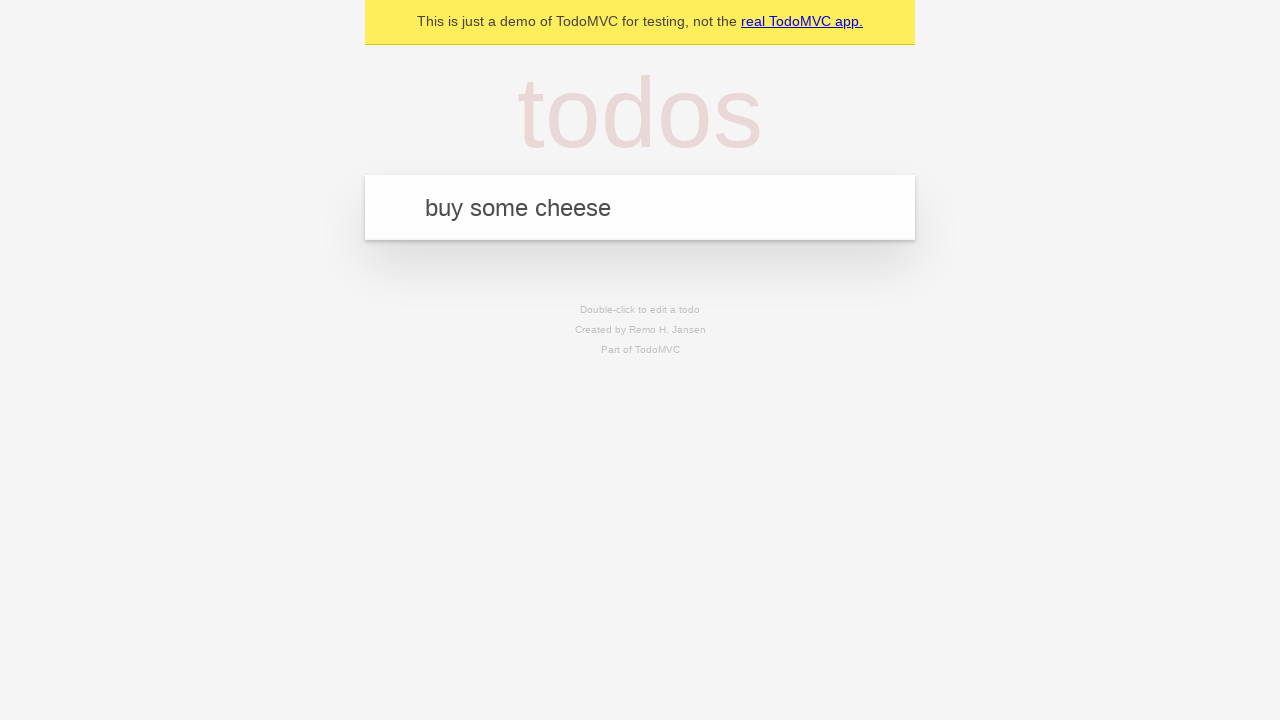

Pressed Enter to create first todo item on internal:attr=[placeholder="What needs to be done?"i]
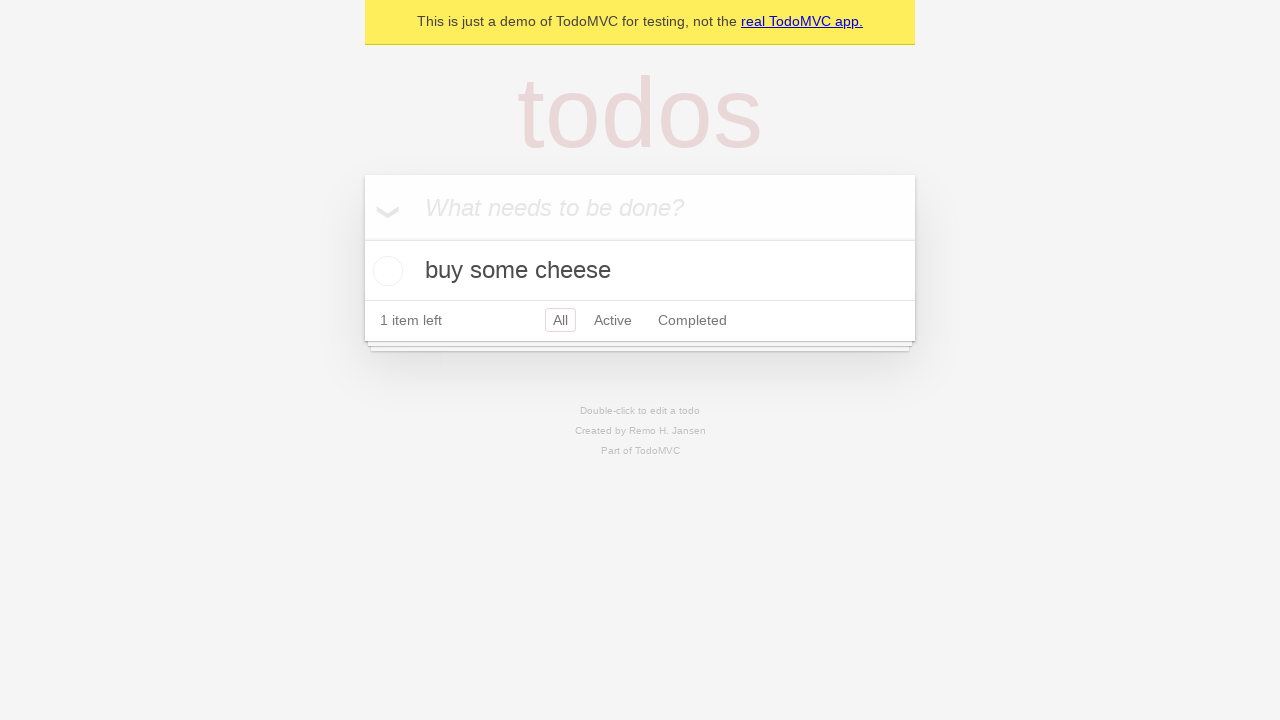

Verified todo counter displays 1 item
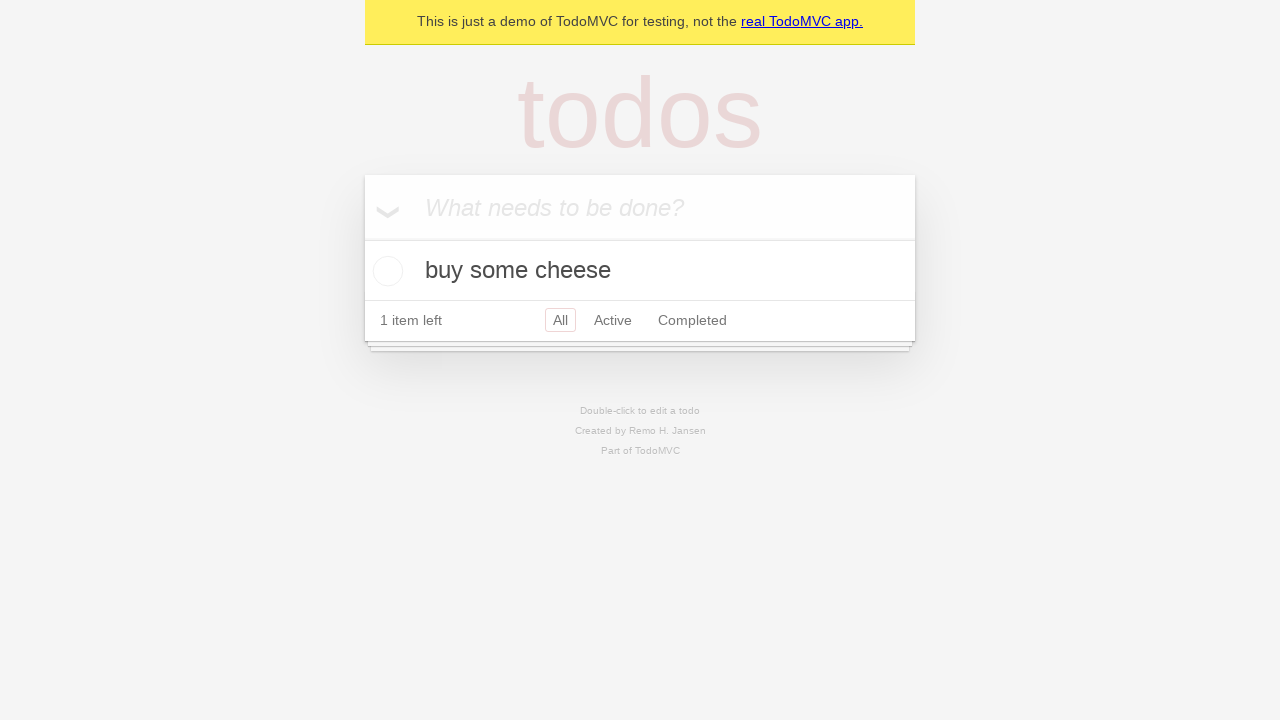

Filled input field with 'feed the cat' on internal:attr=[placeholder="What needs to be done?"i]
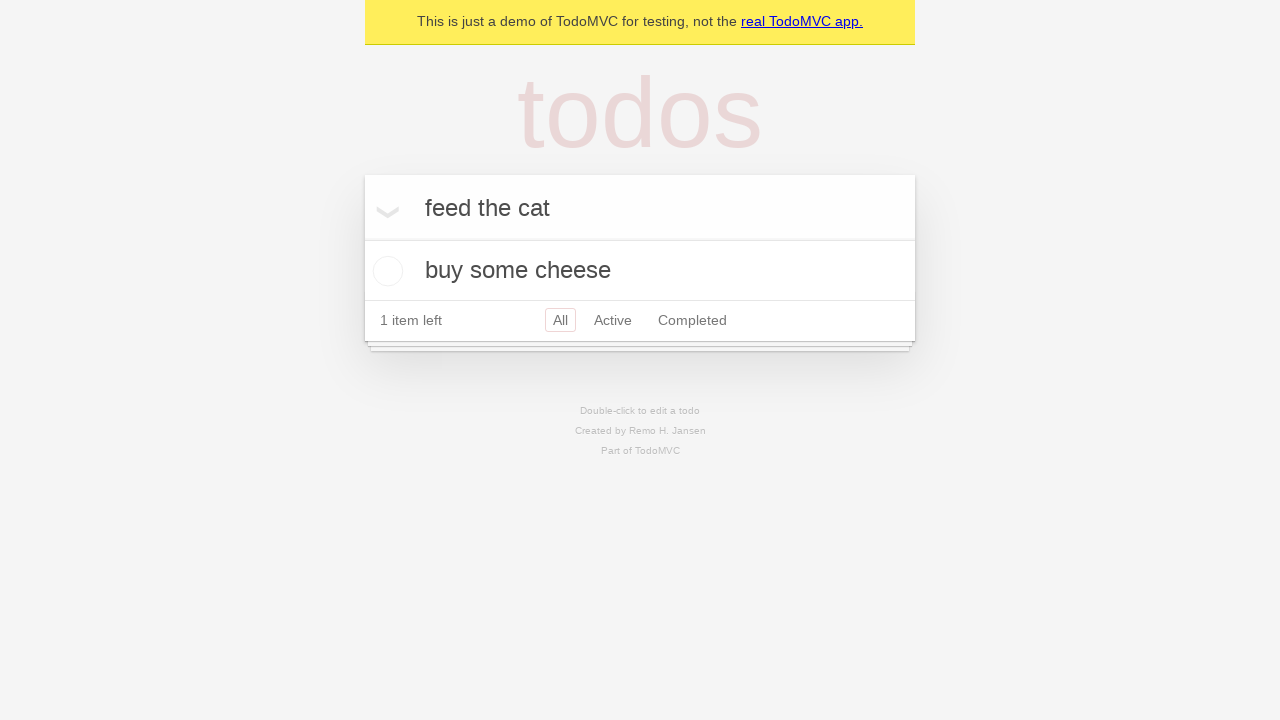

Pressed Enter to create second todo item on internal:attr=[placeholder="What needs to be done?"i]
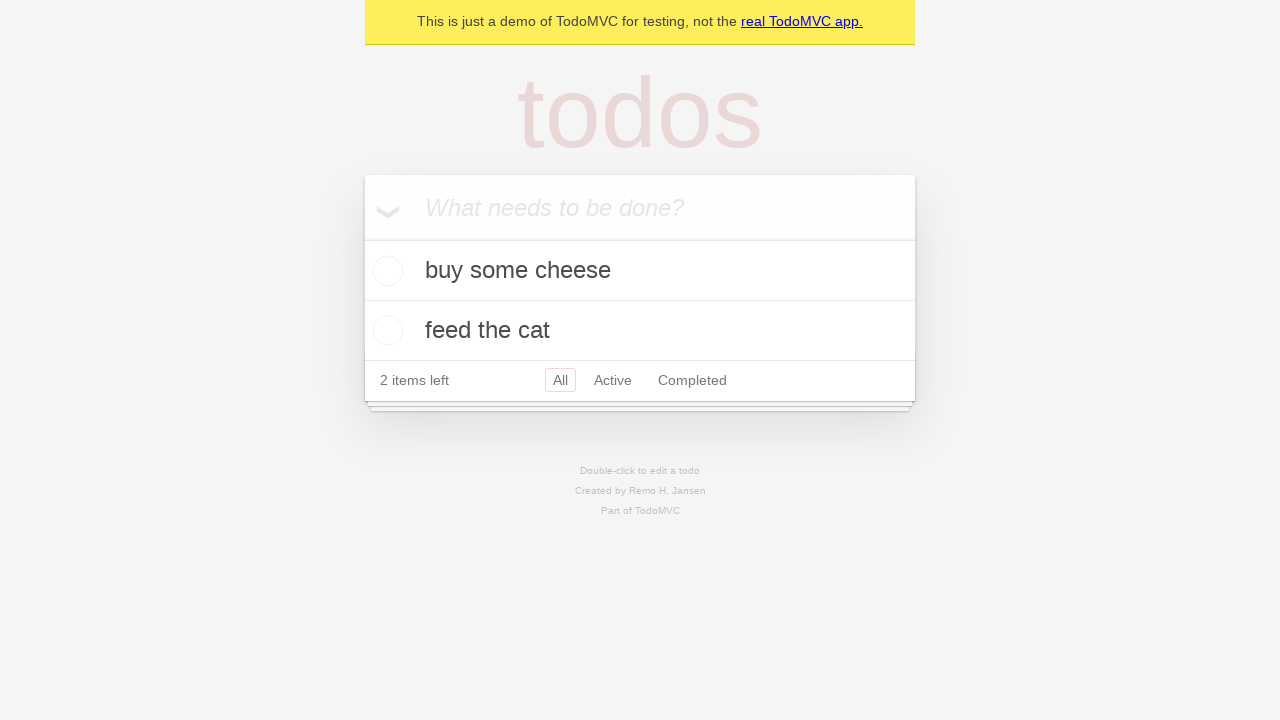

Verified todo counter displays 2 items
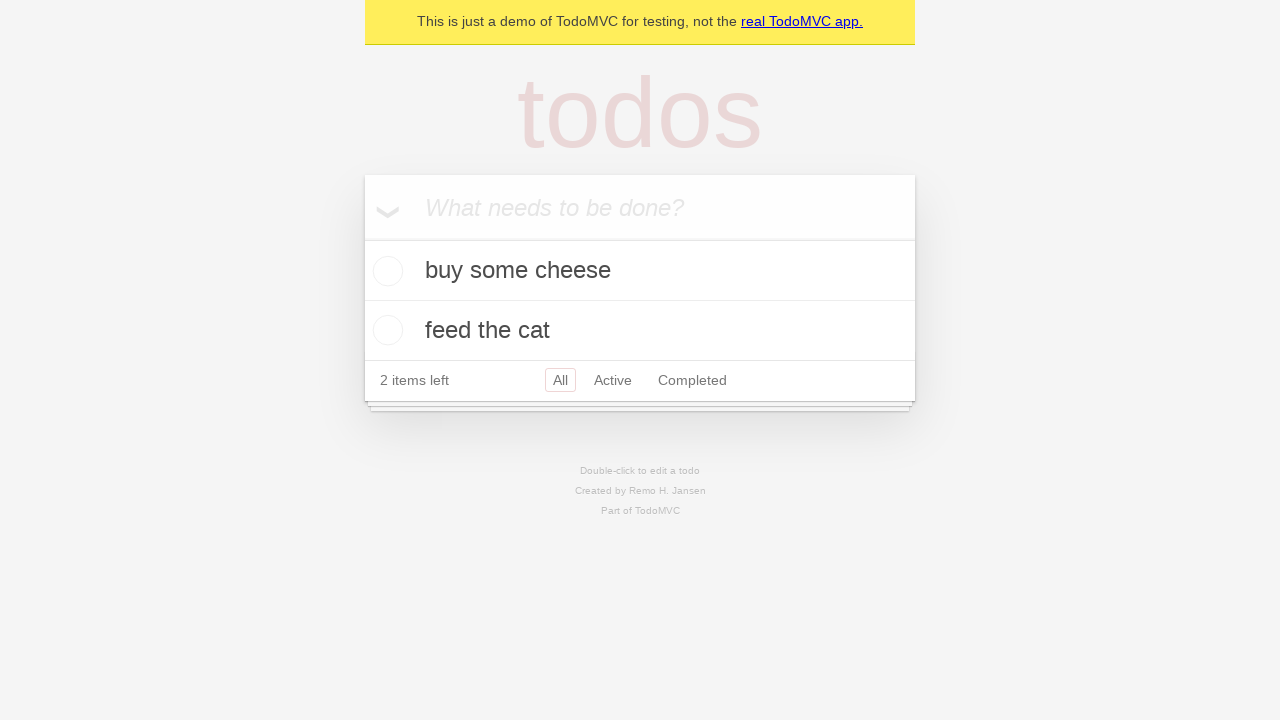

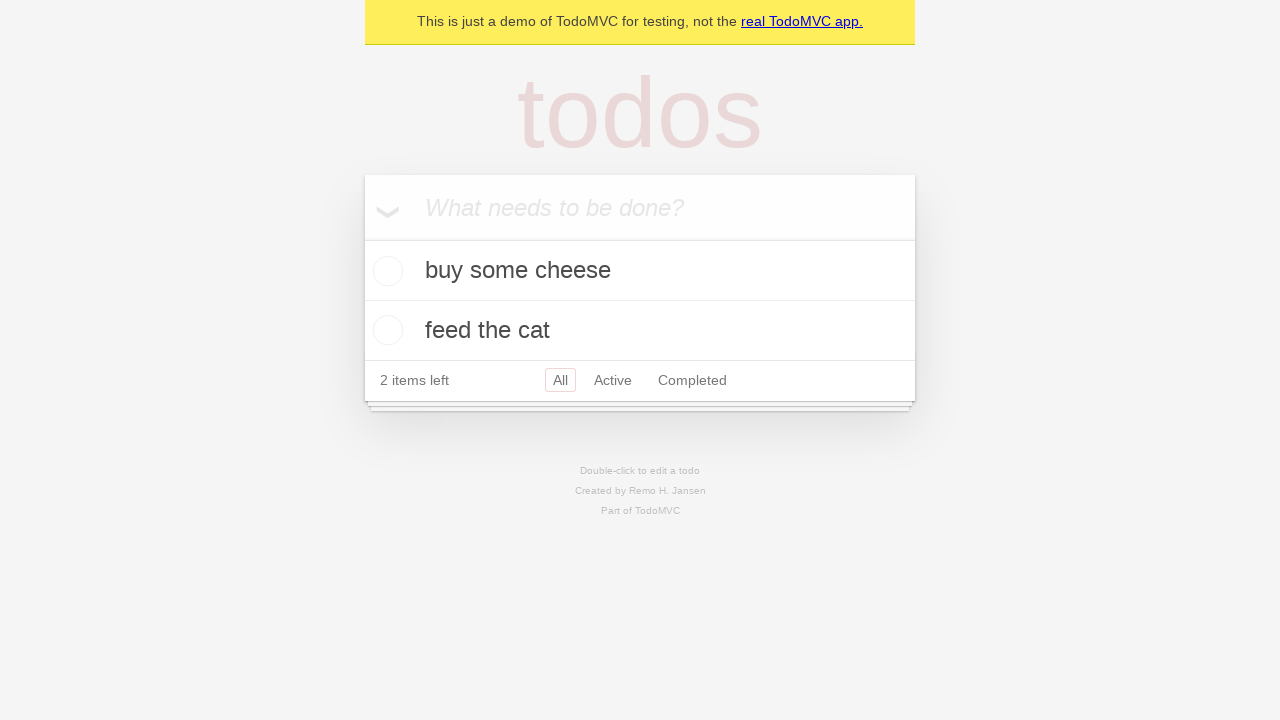